Tests context menu functionality by navigating to the context menu page and right-clicking on a designated area to trigger a JavaScript alert

Starting URL: http://the-internet.herokuapp.com

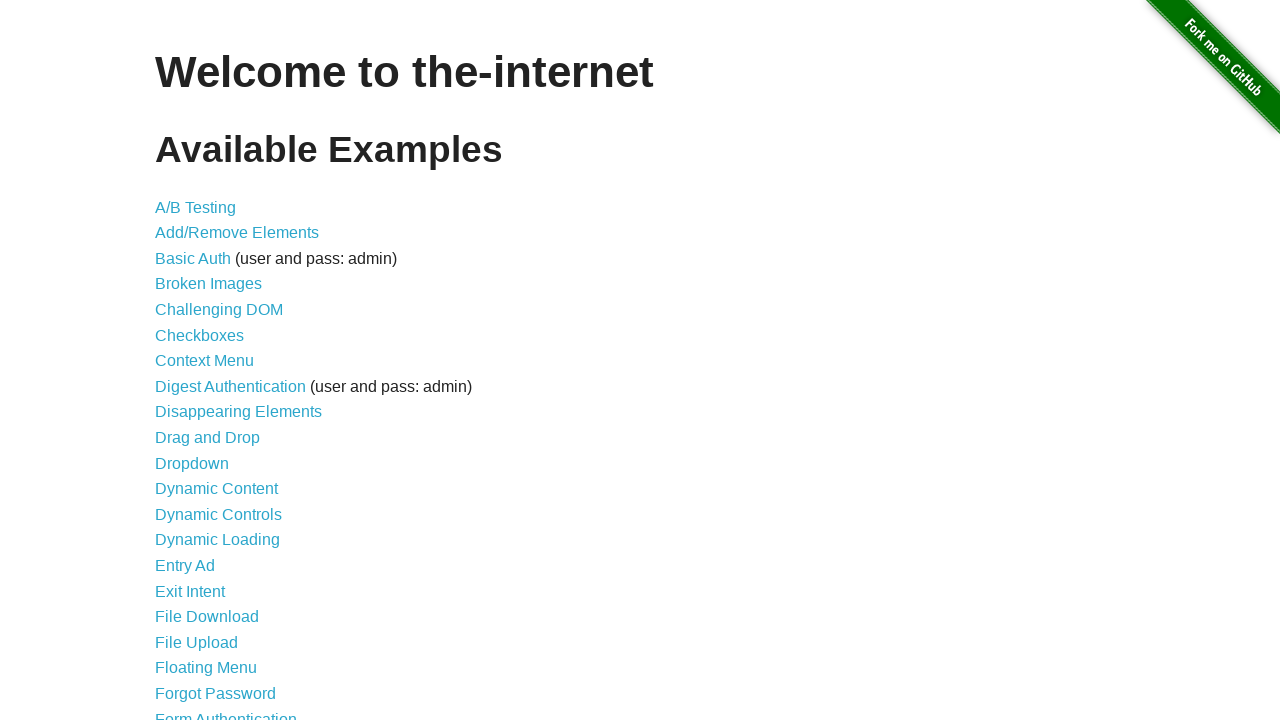

Clicked on the Context Menu link from the main page at (204, 361) on xpath=//*[@id='content']/ul/li[7]/a
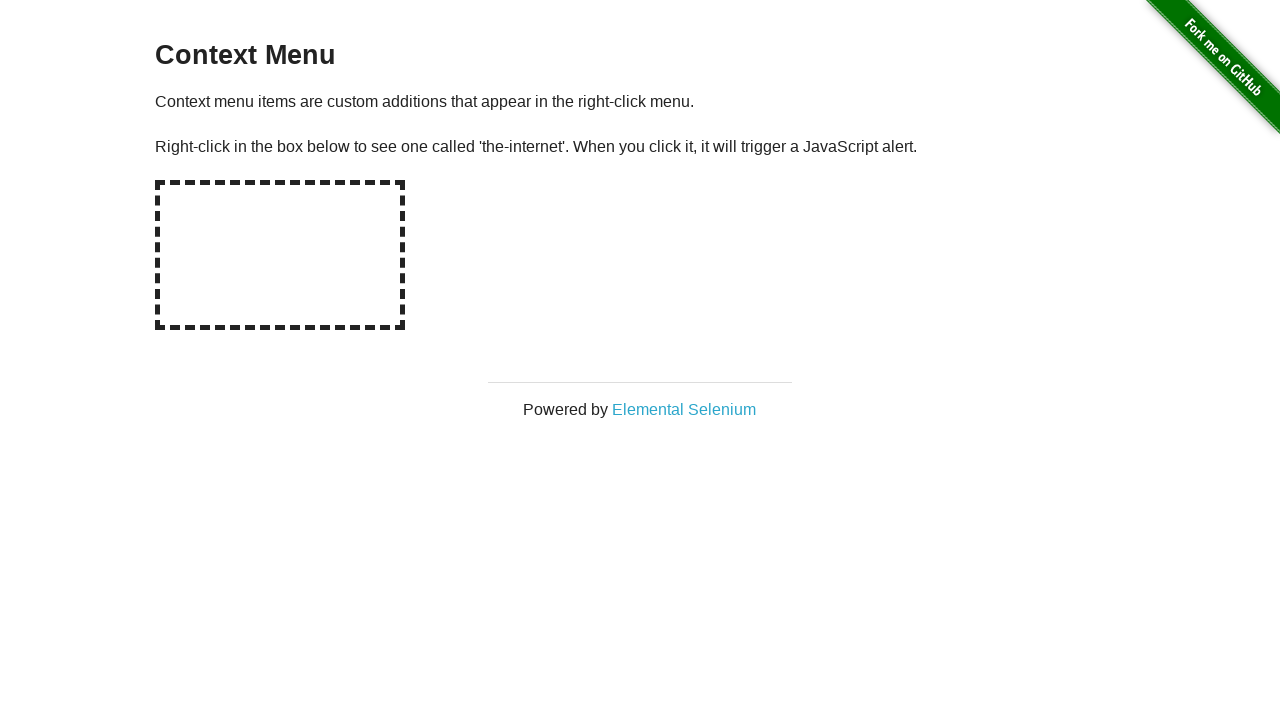

Context menu page loaded and hot-spot element is visible
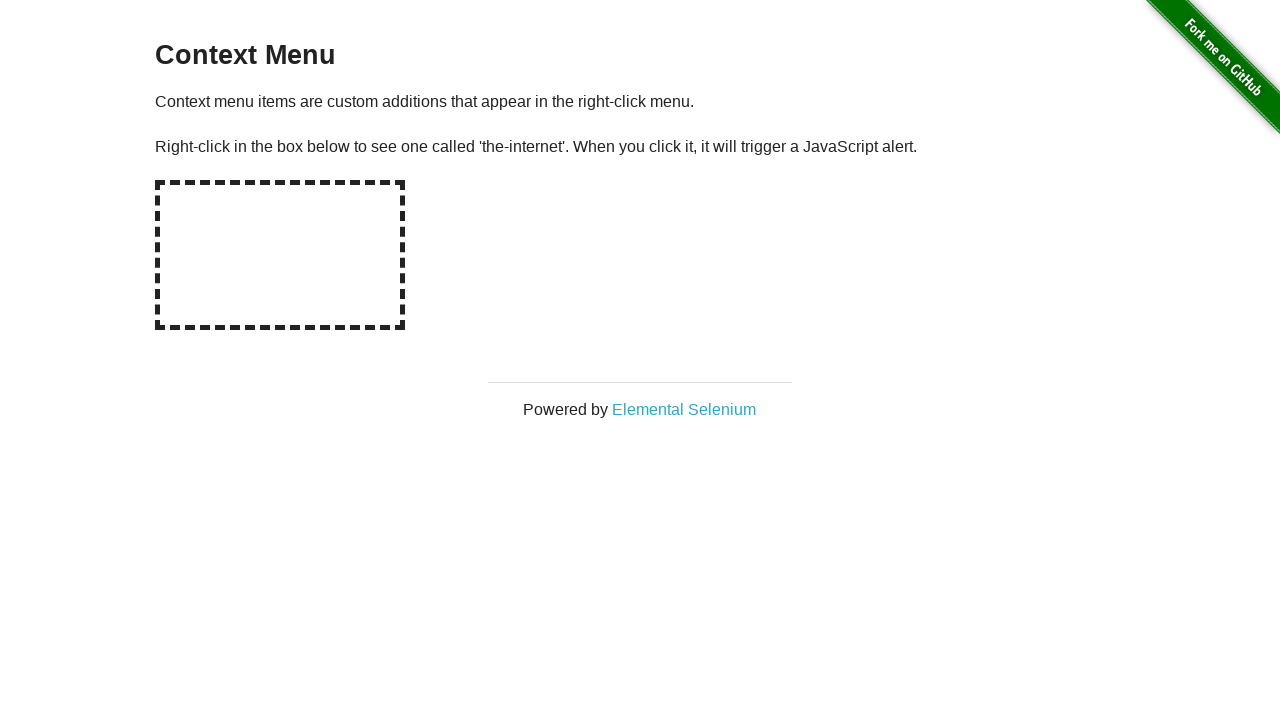

Right-clicked on the hot spot area to trigger context menu at (280, 255) on #hot-spot
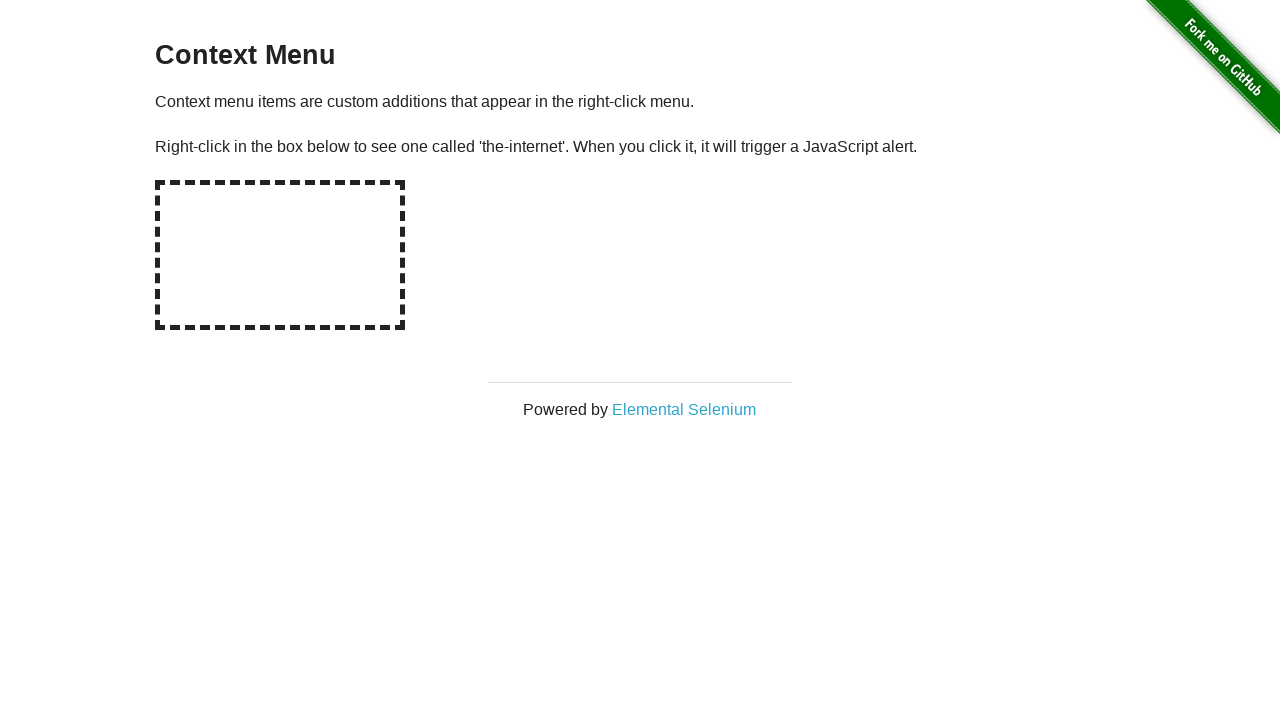

Set up dialog handler to accept JavaScript alerts
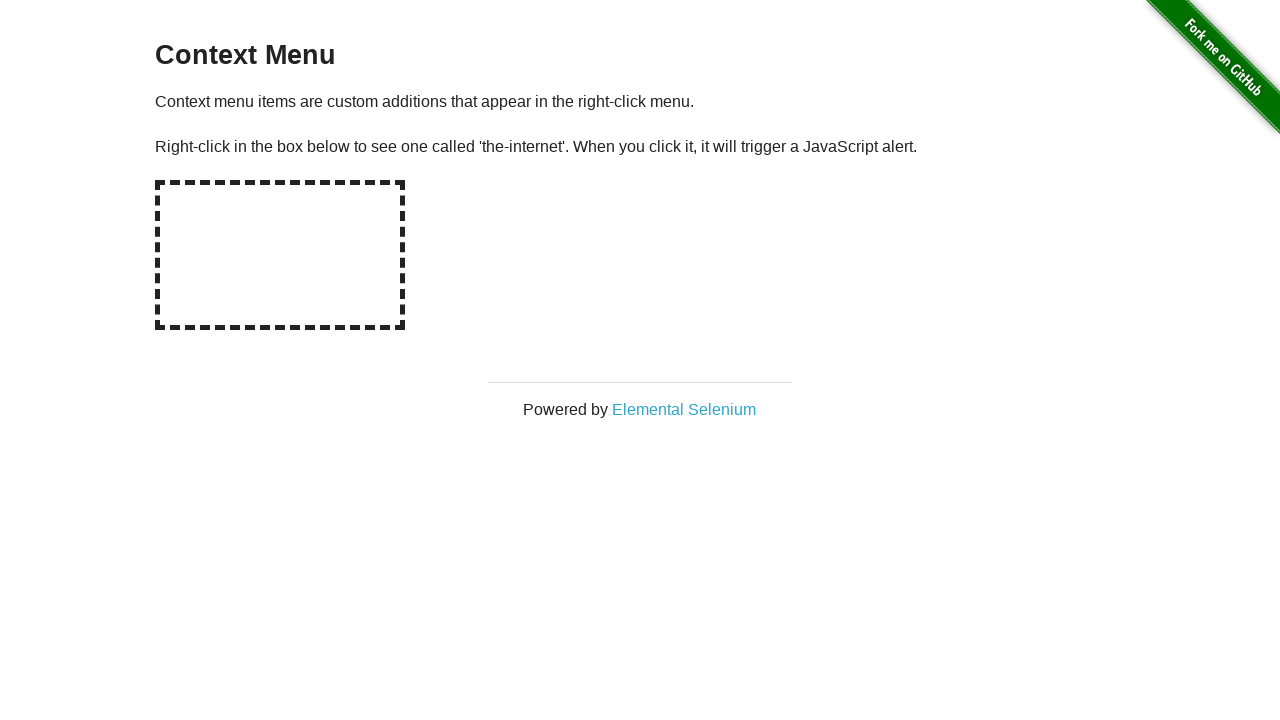

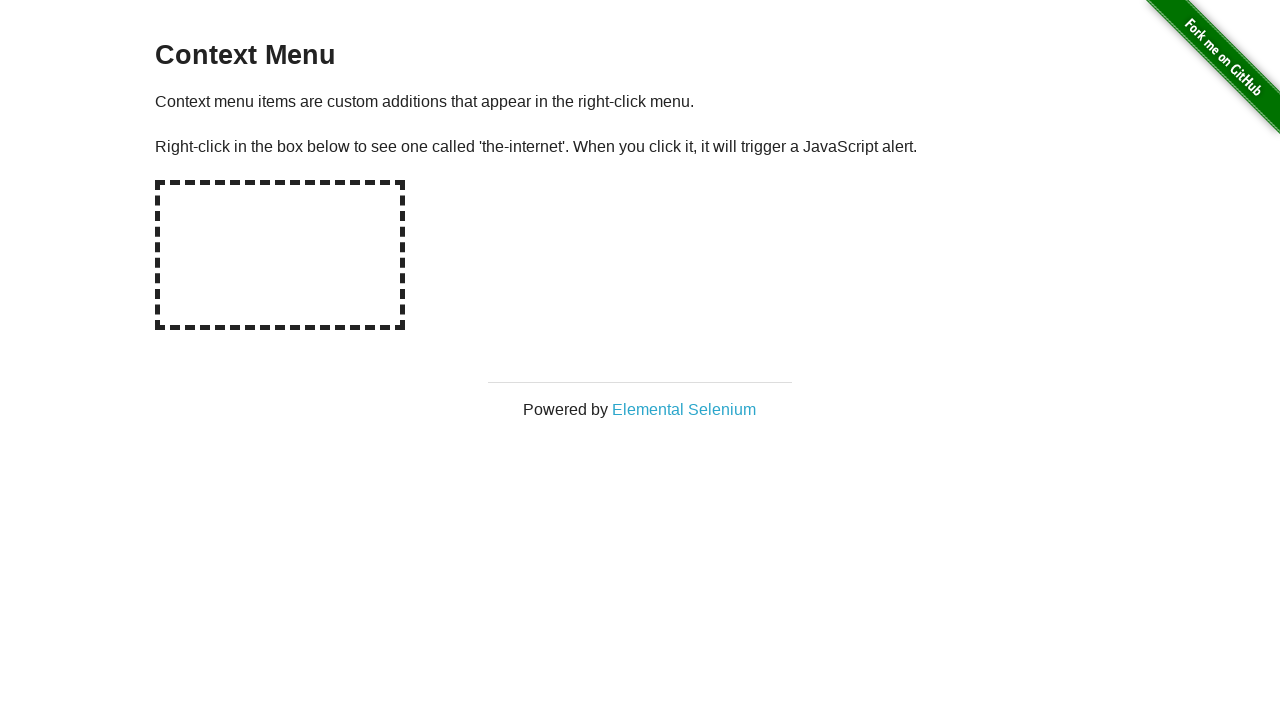